Tests searching for a book with hyphen in title "Норд-Ост" (Nord-Ost) to verify special characters are handled correctly

Starting URL: https://www.chitai-gorod.ru/

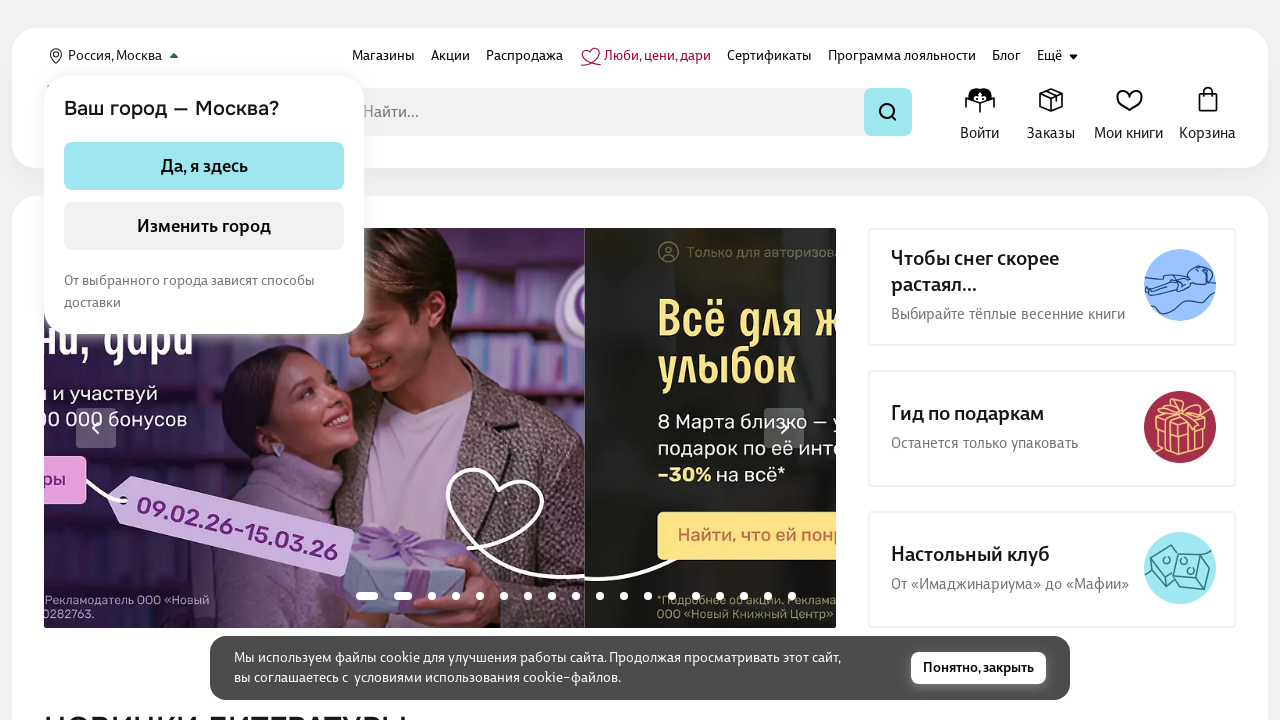

Filled search field with 'Норд-Ост' (book title with hyphen) on input[type='search'], input[name='phrase'], input[placeholder*='Поиск']
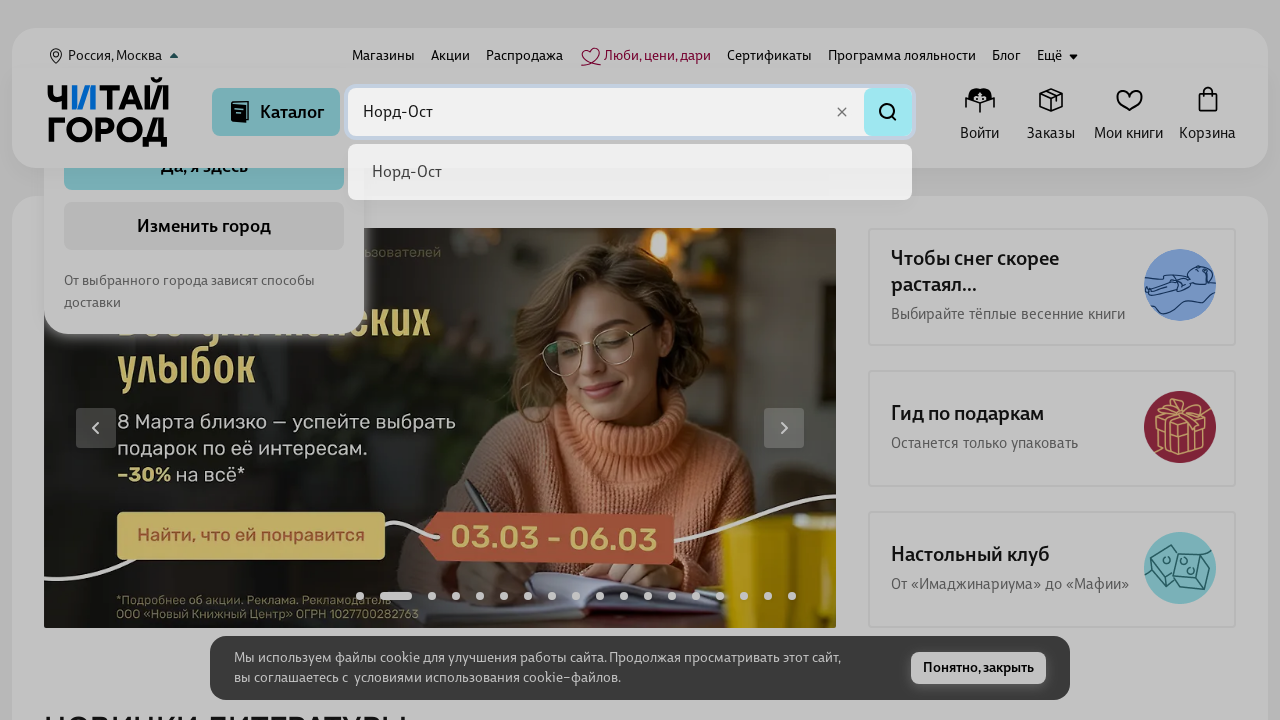

Clicked search button to search for book with hyphen at (888, 112) on button[type='submit'], button[aria-label*='поиск'], .search-form__submit
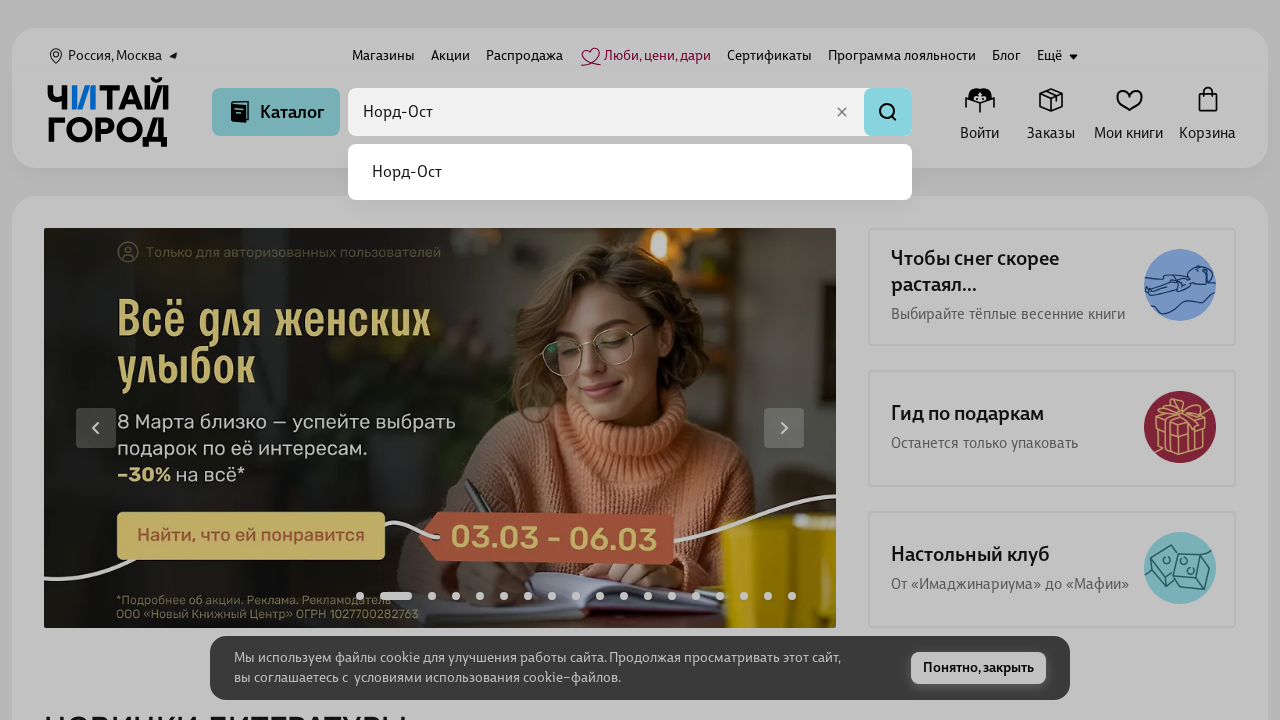

Search results loaded successfully
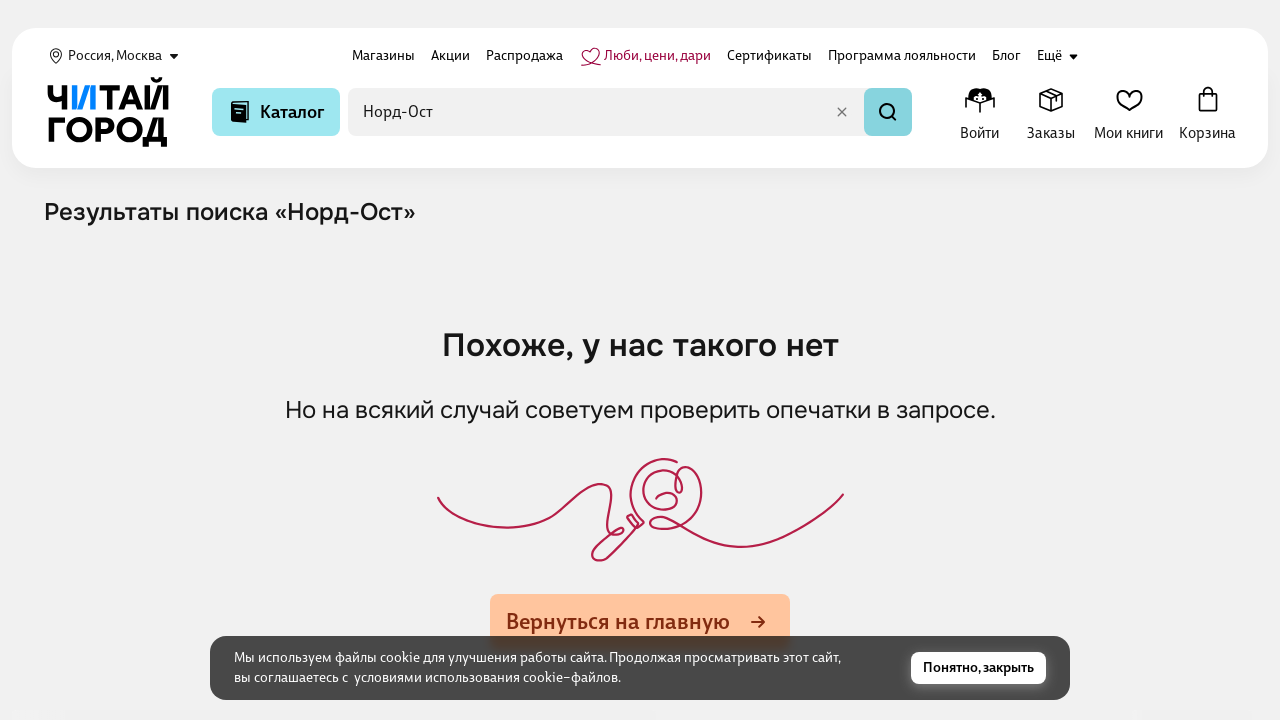

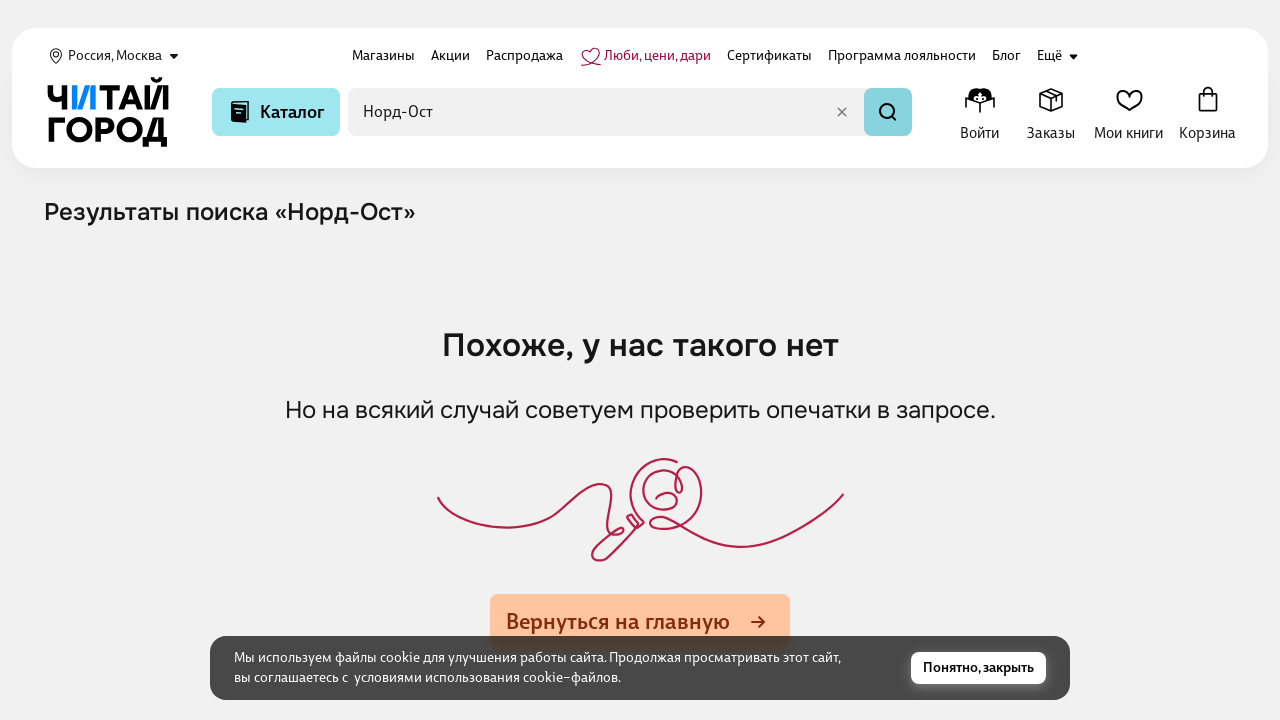